Tests the Add/Remove Elements page by clicking the Add Element button, verifying the Delete button appears, clicking Delete, and verifying the page heading is still visible

Starting URL: https://the-internet.herokuapp.com/add_remove_elements/

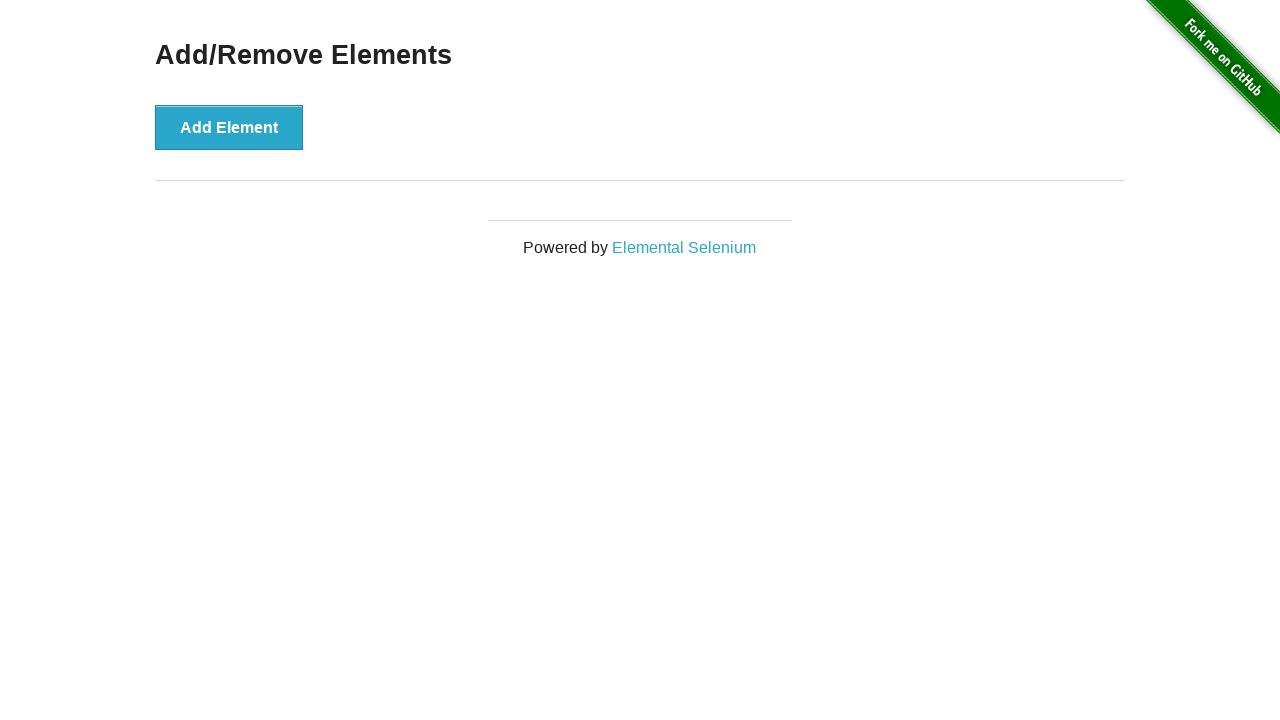

Clicked the Add Element button at (229, 127) on xpath=//*[text()='Add Element']
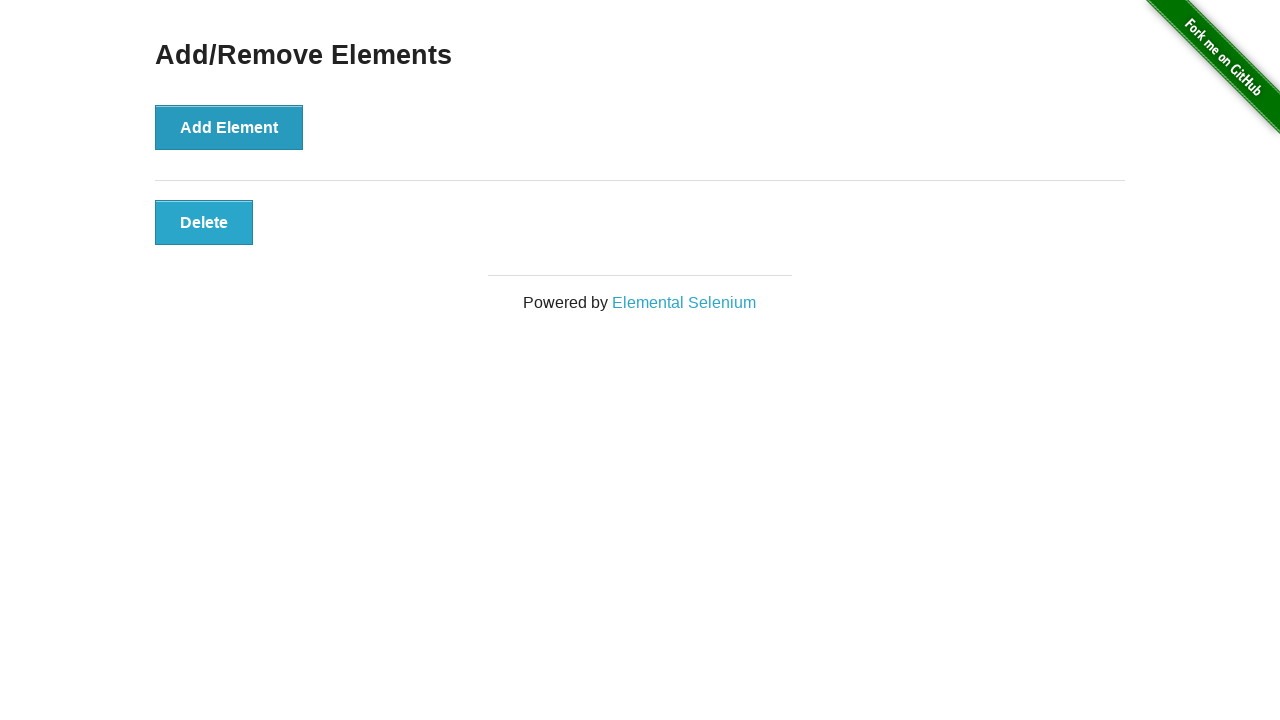

Waited for Delete button to appear
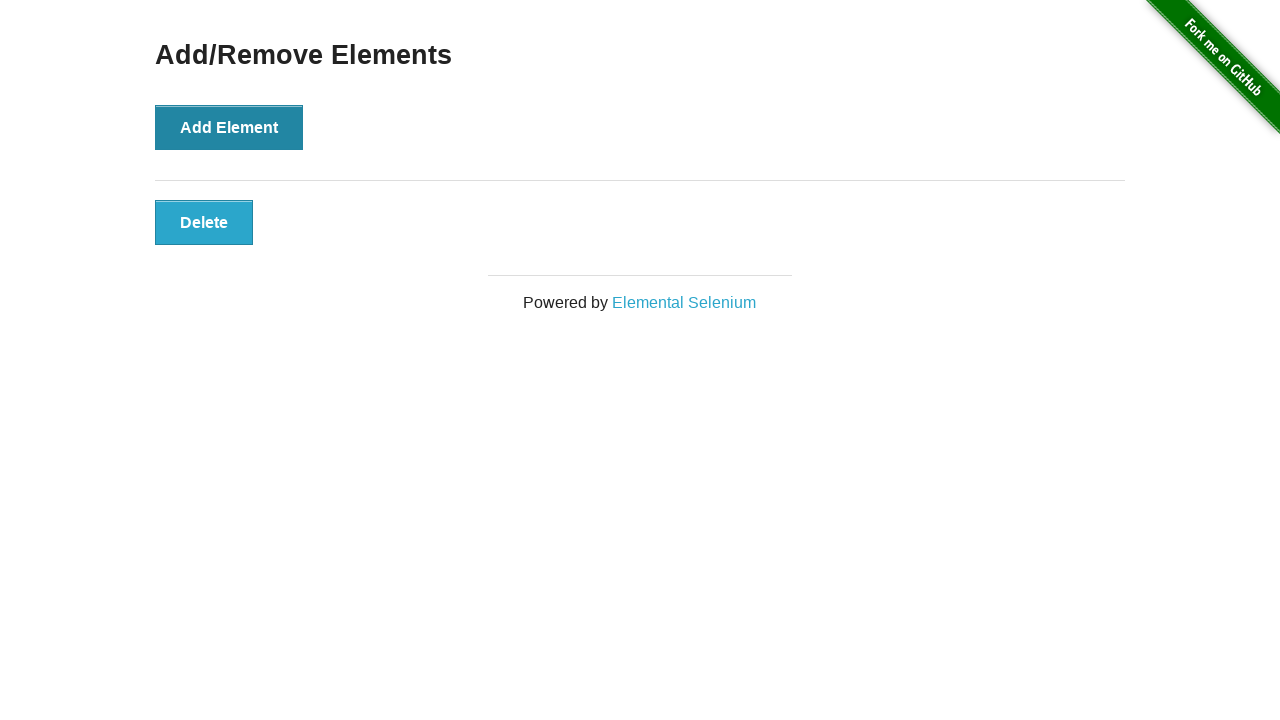

Located the Delete button
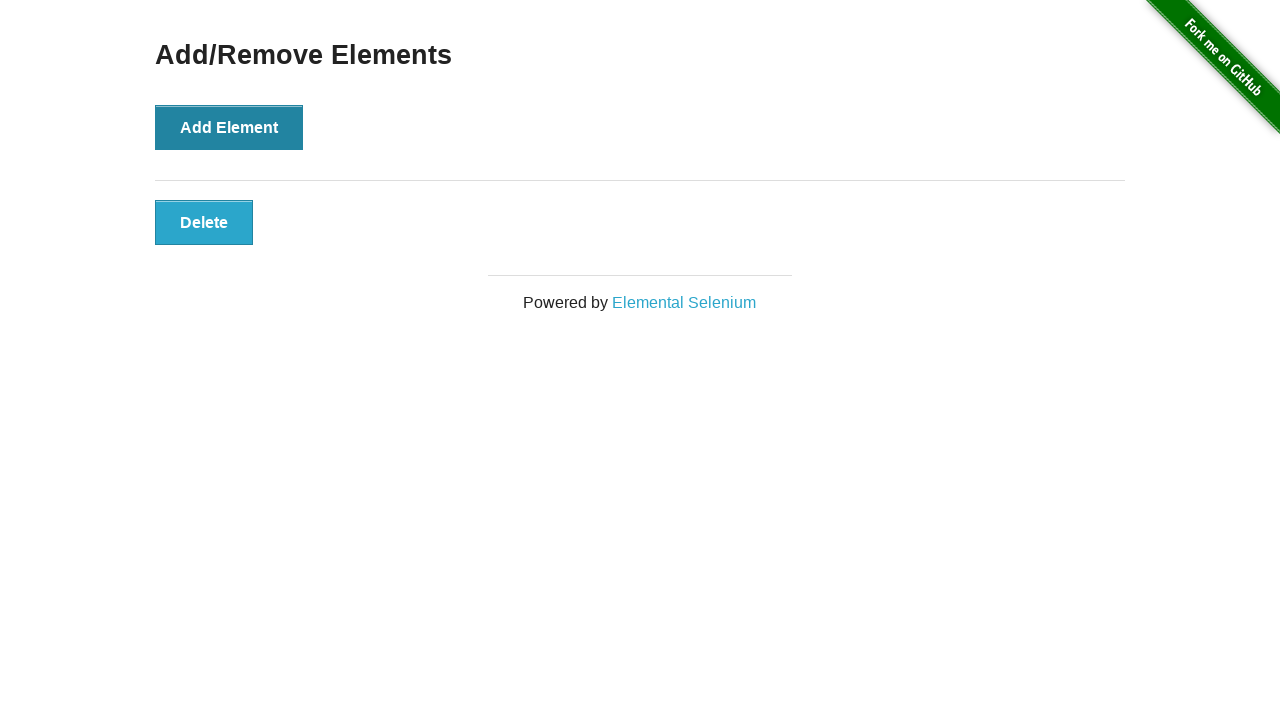

Verified Delete button is visible
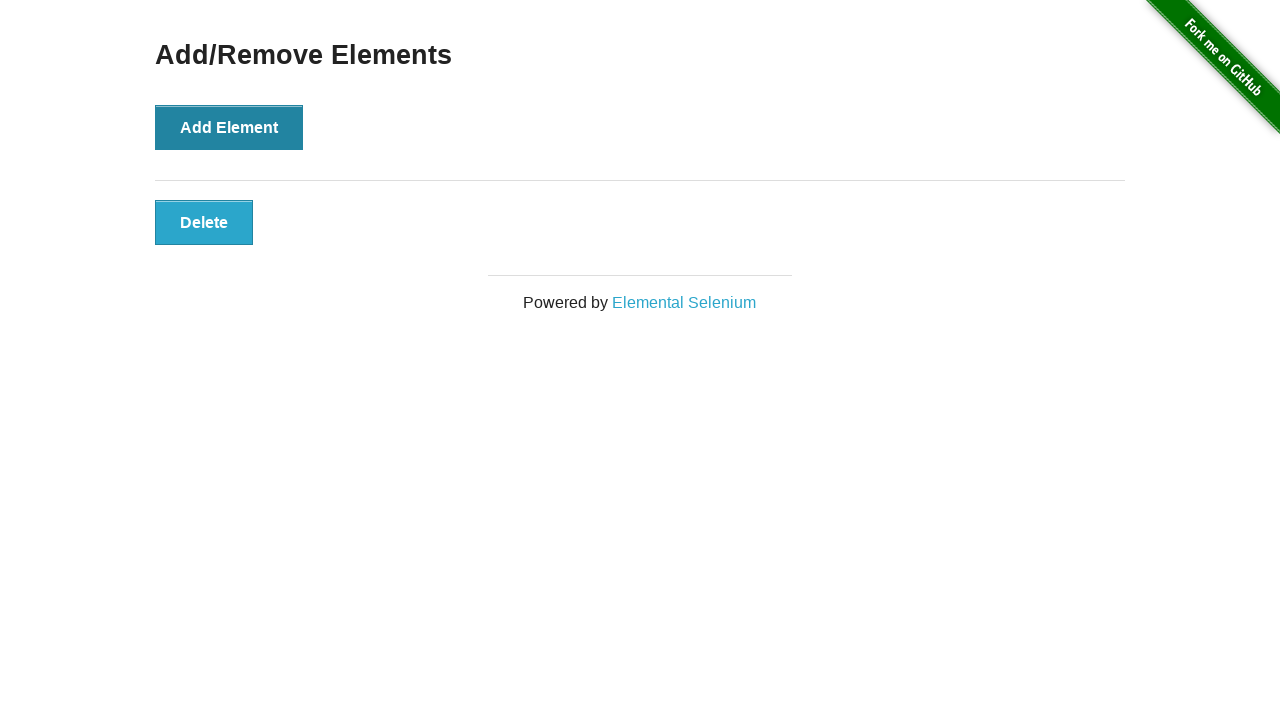

Clicked the Delete button at (204, 222) on .added-manually
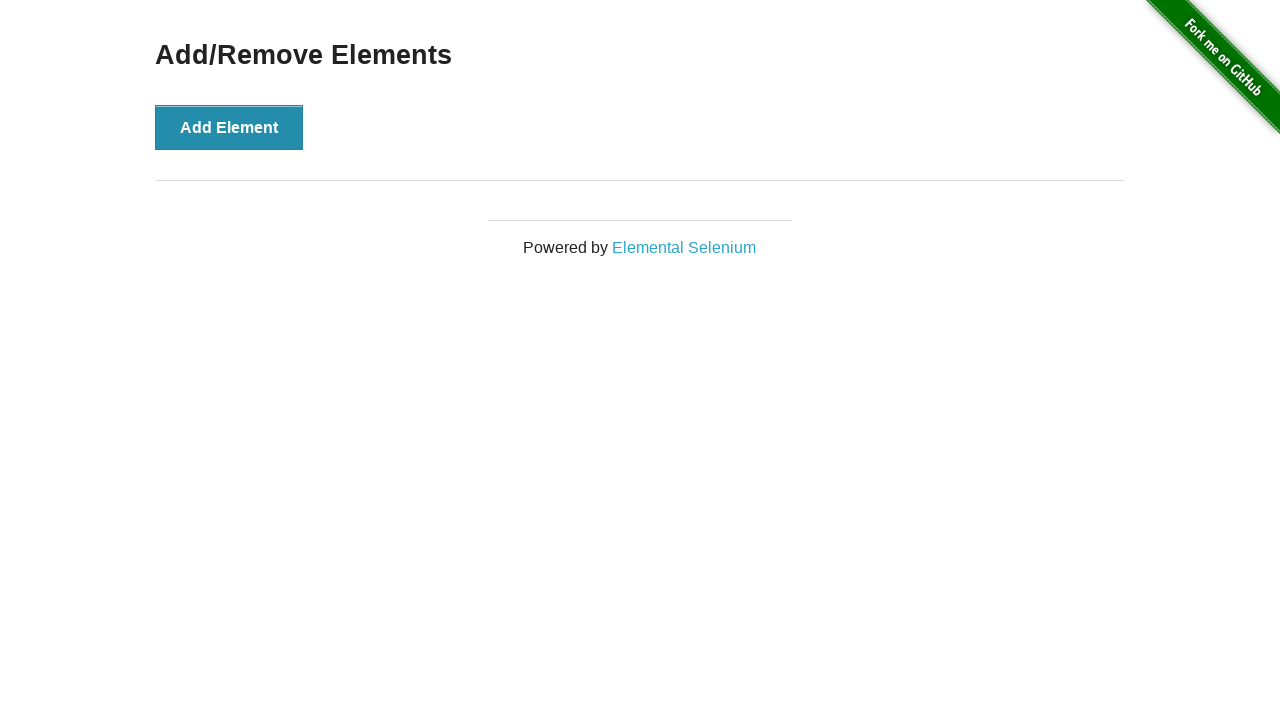

Located the Add/Remove Elements heading
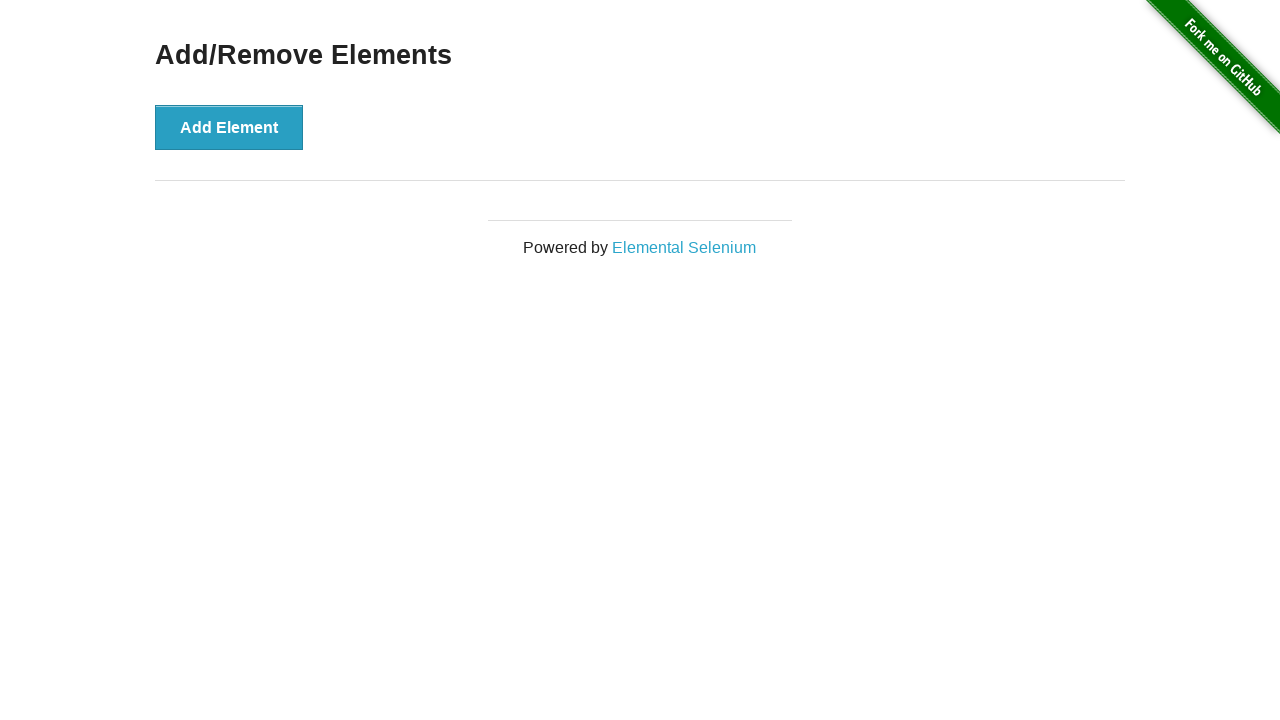

Verified Add/Remove Elements heading is still visible
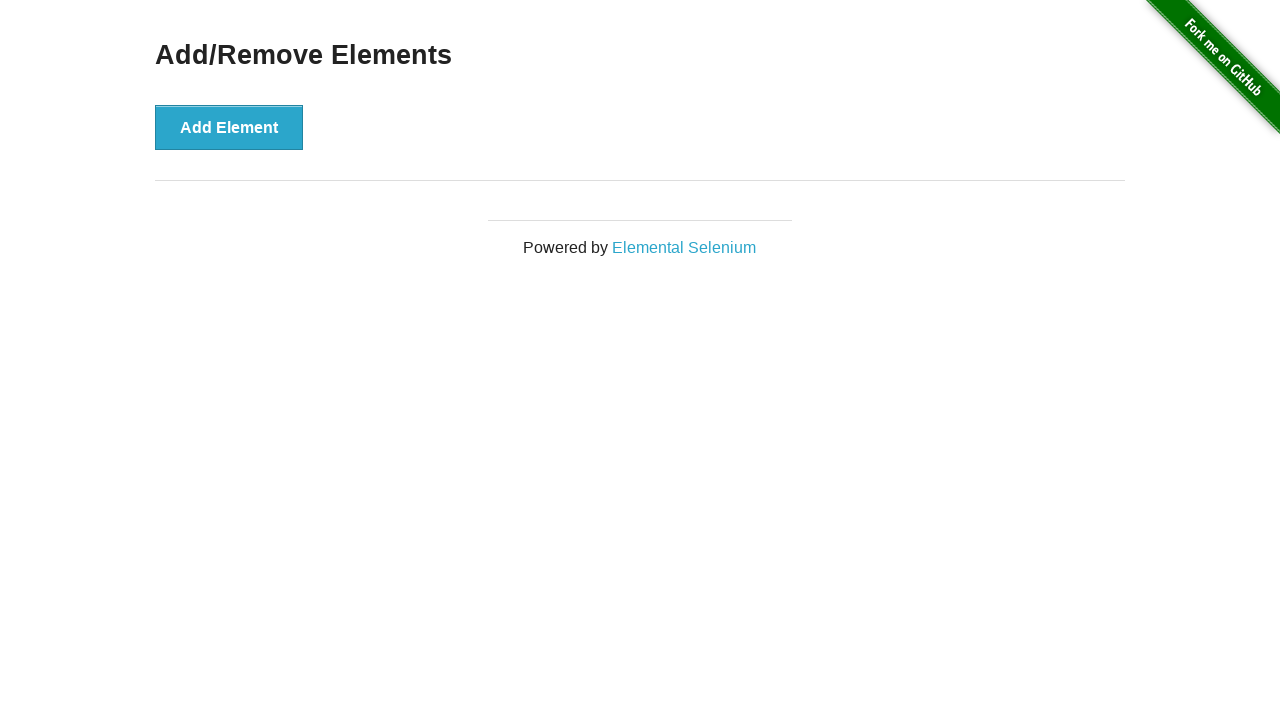

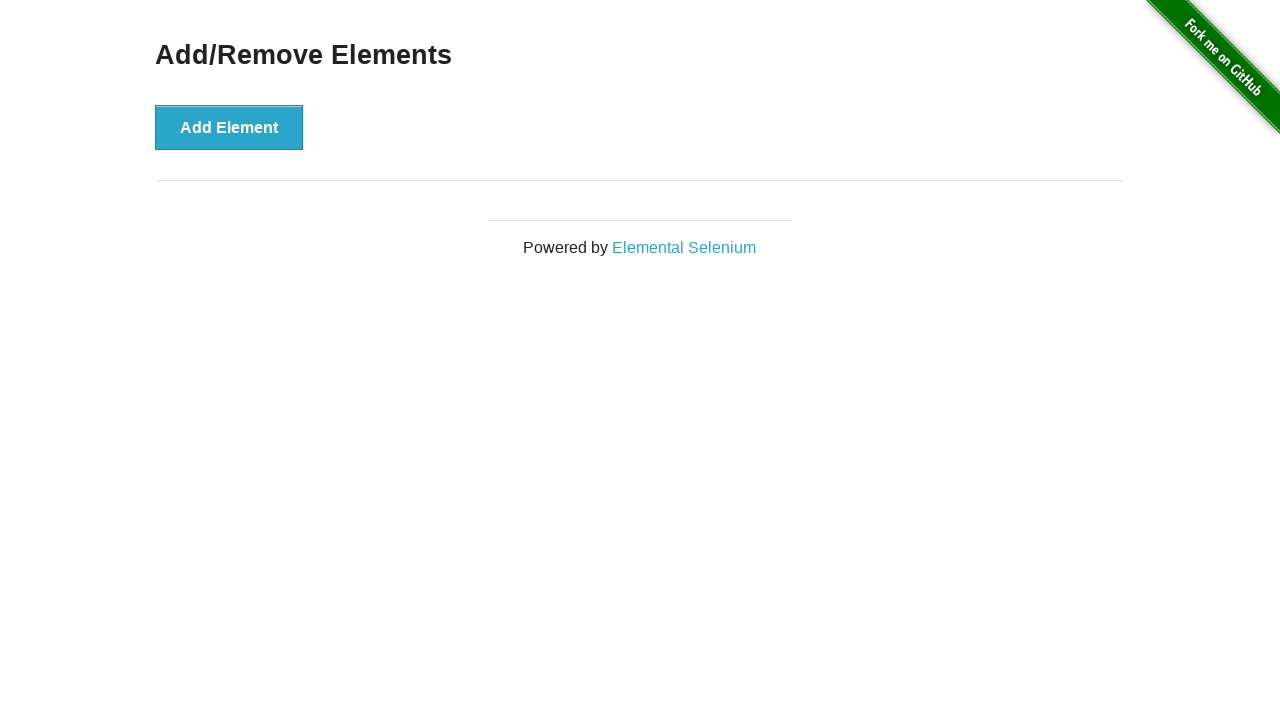